Tests waiting for dynamically loaded content by clicking a start button and waiting for the finish element with "Hello World!" text to appear.

Starting URL: https://the-internet.herokuapp.com/dynamic_loading/2

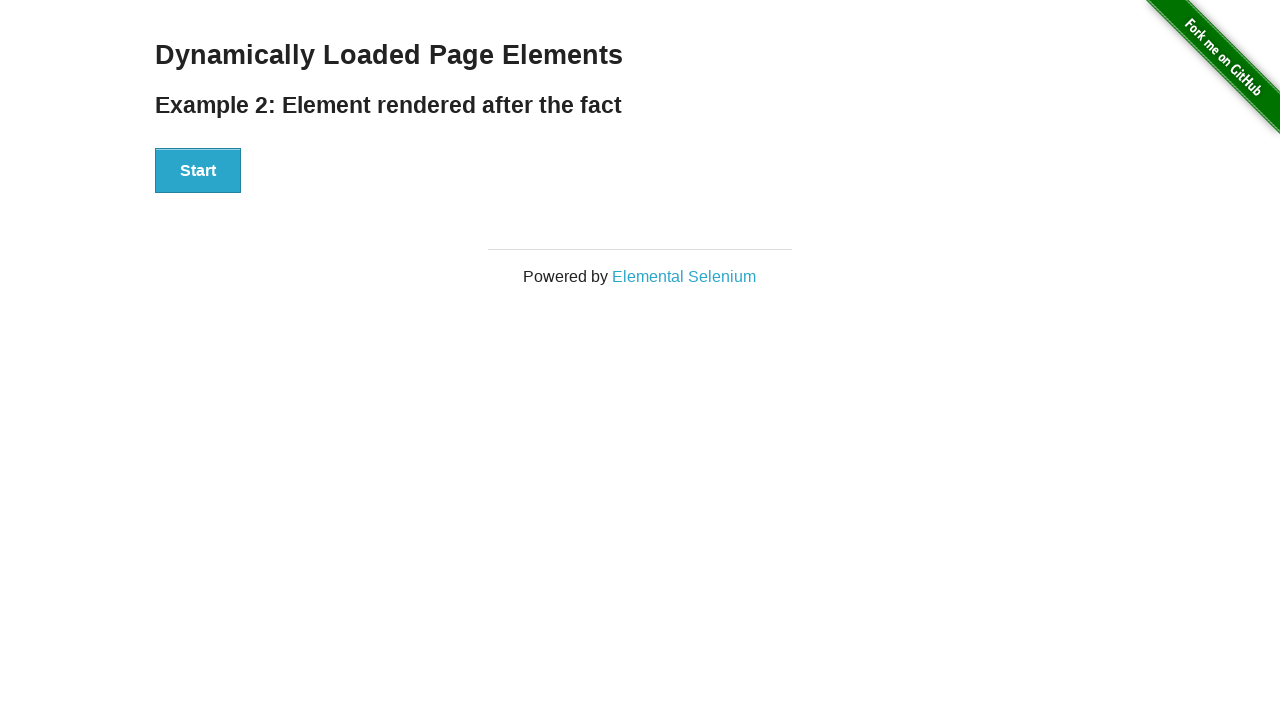

Clicked the start button to trigger dynamic loading at (198, 171) on #start button
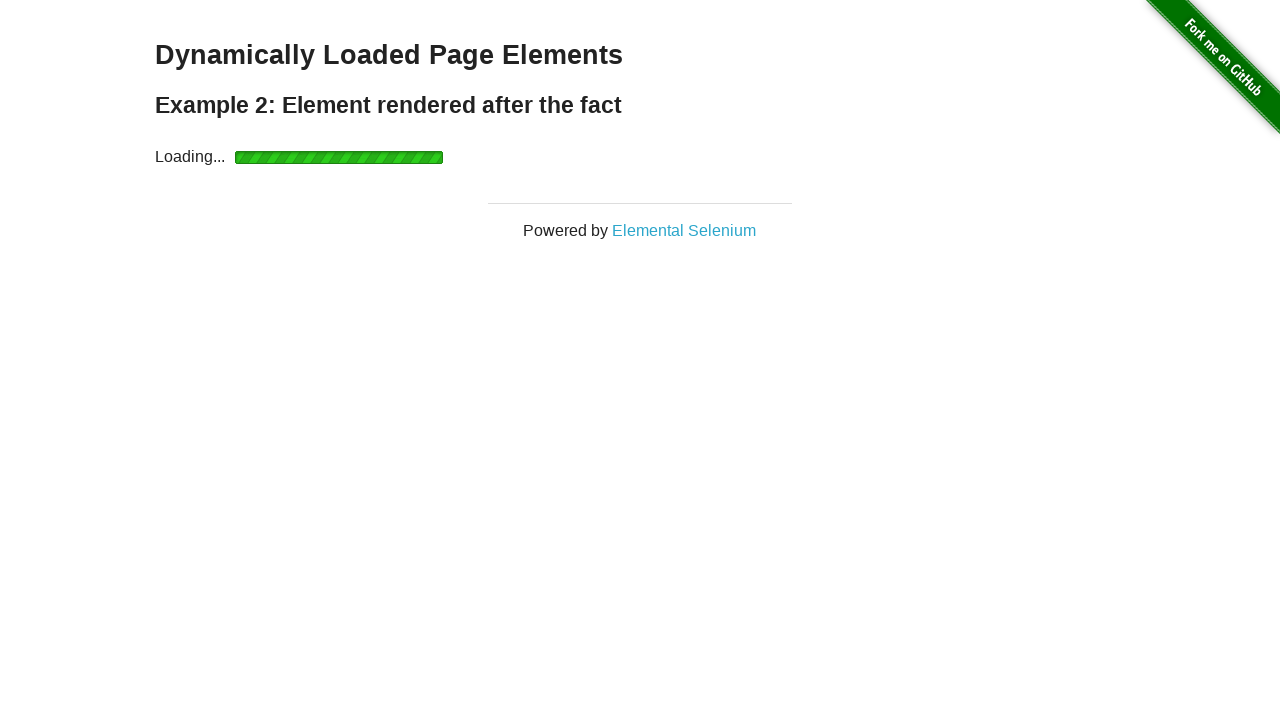

Waited for finish element to appear
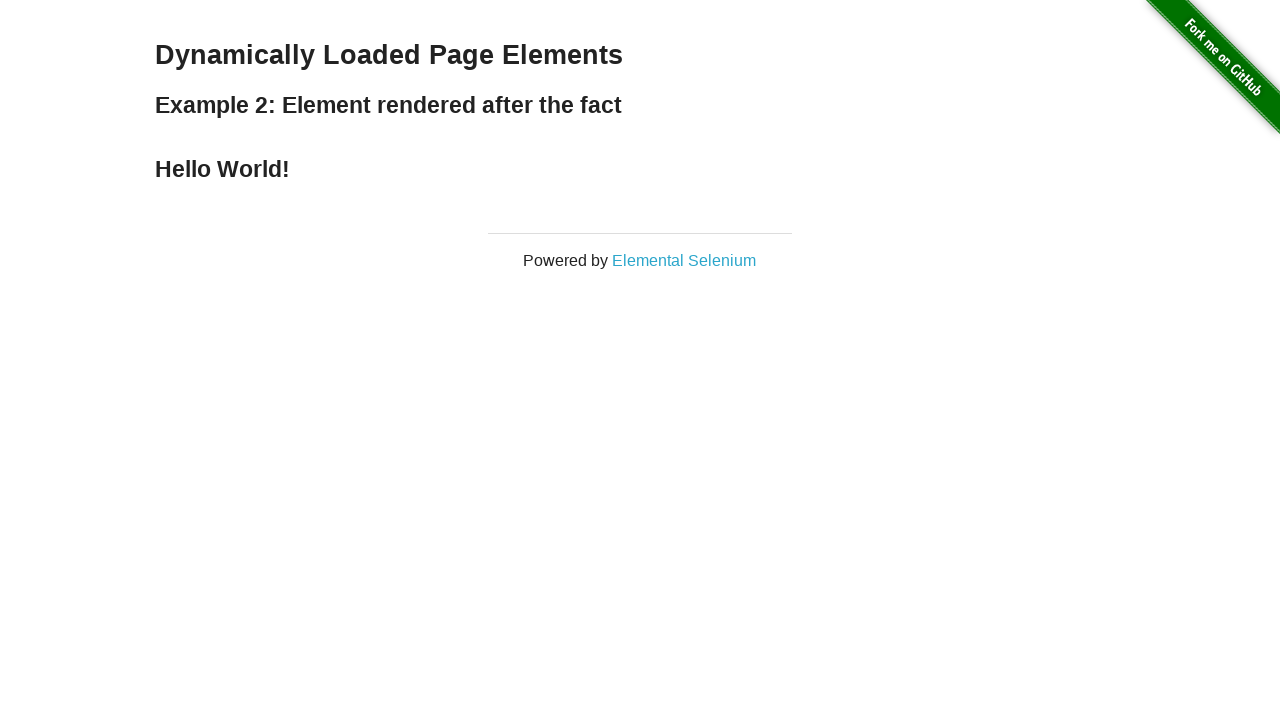

Retrieved text content from finish element
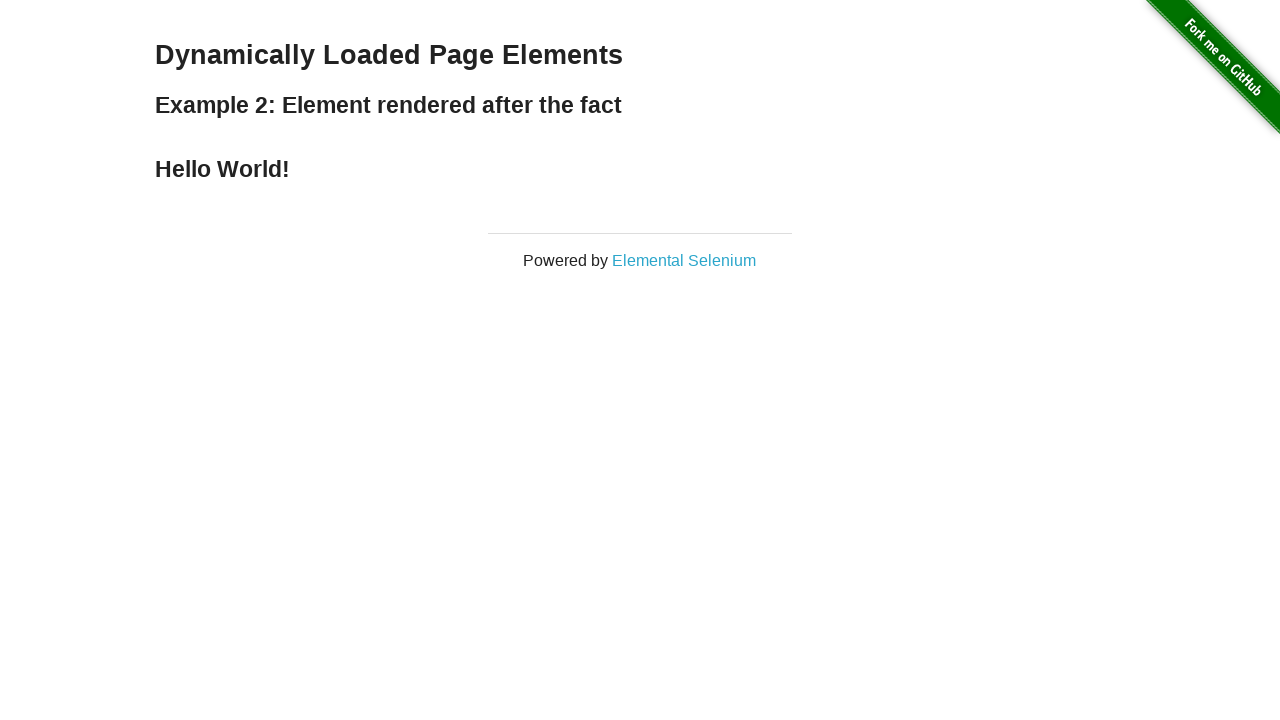

Verified that finish element contains 'Hello World!' text
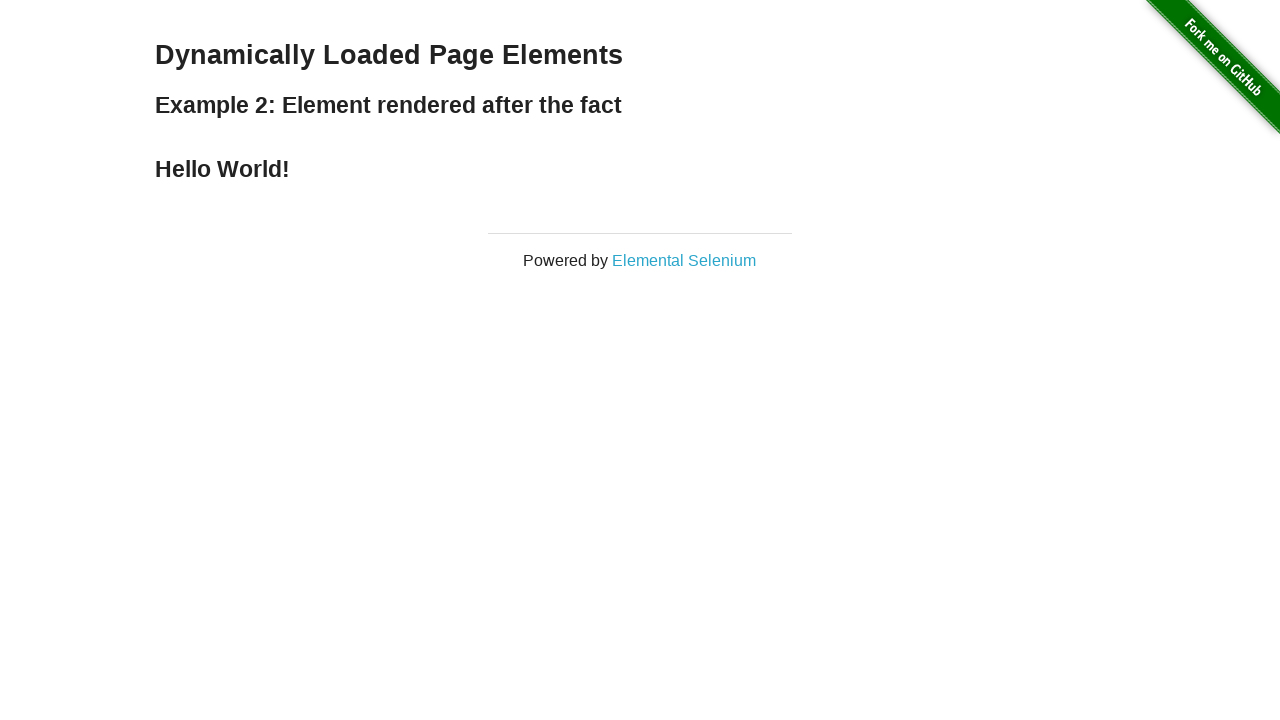

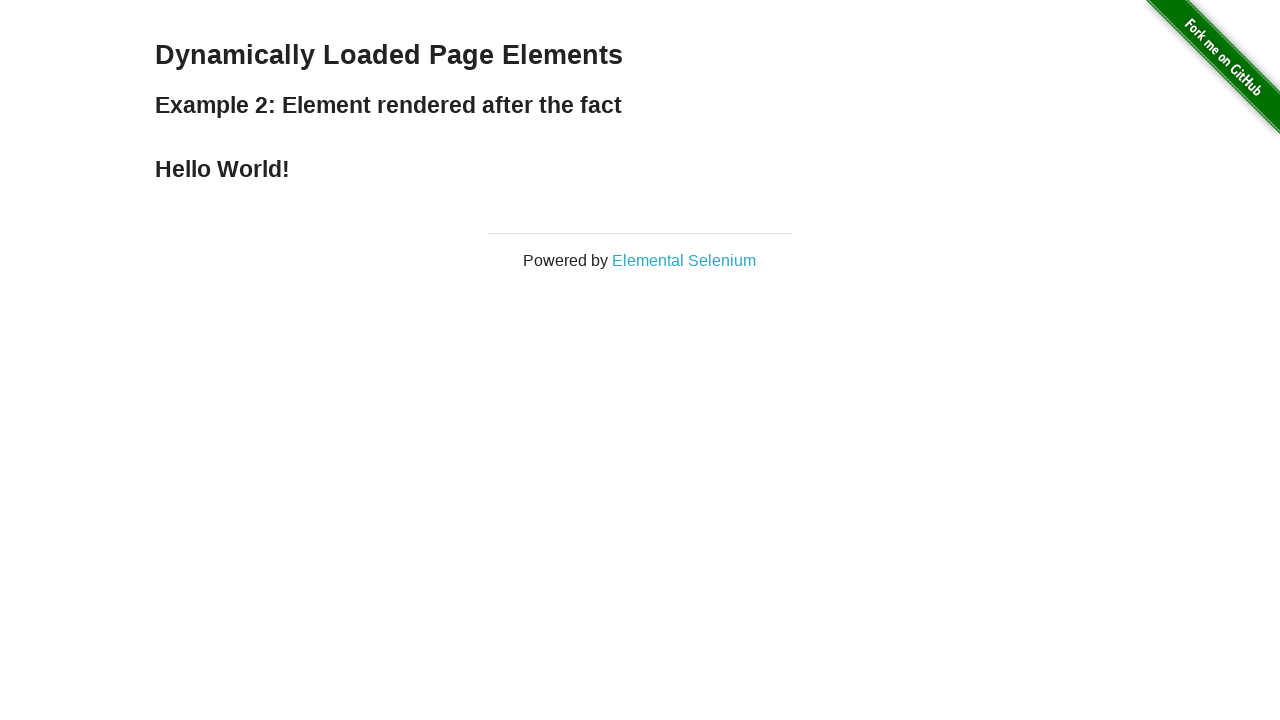